Navigates to RedBus homepage and verifies the page loads by checking the title

Starting URL: http://www.redbus.com

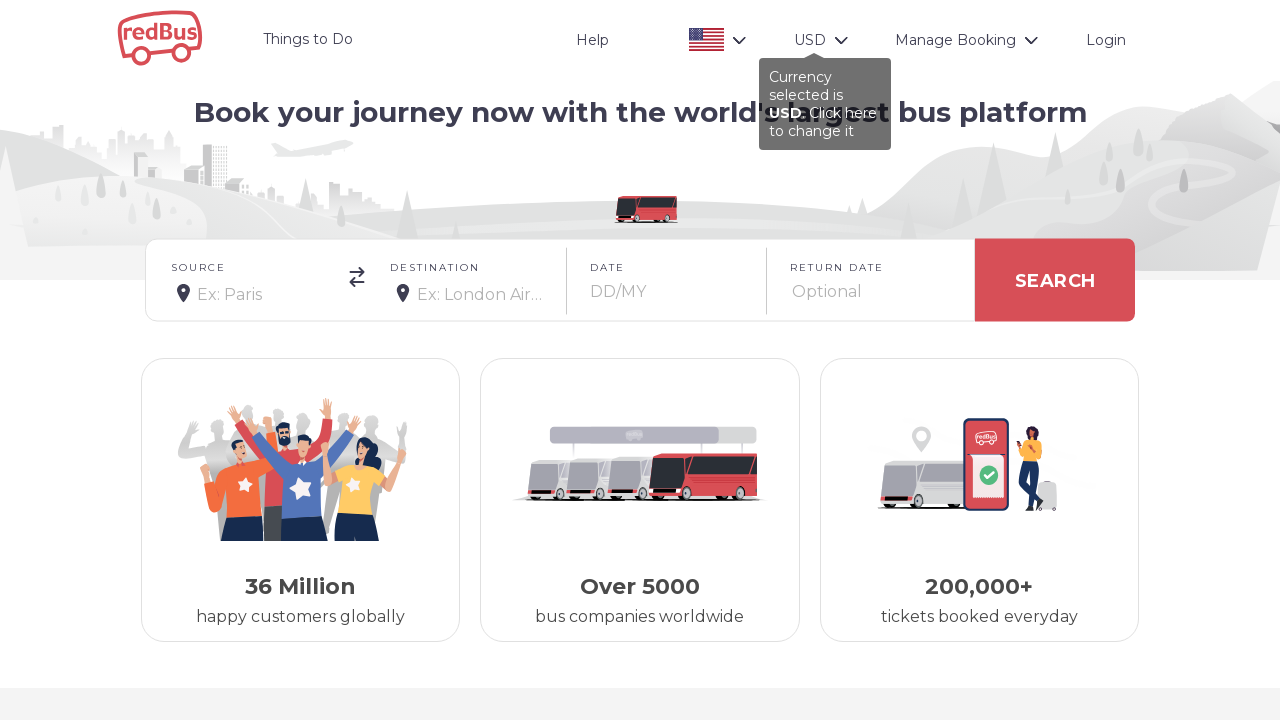

Waited for RedBus homepage to load (domcontentloaded state)
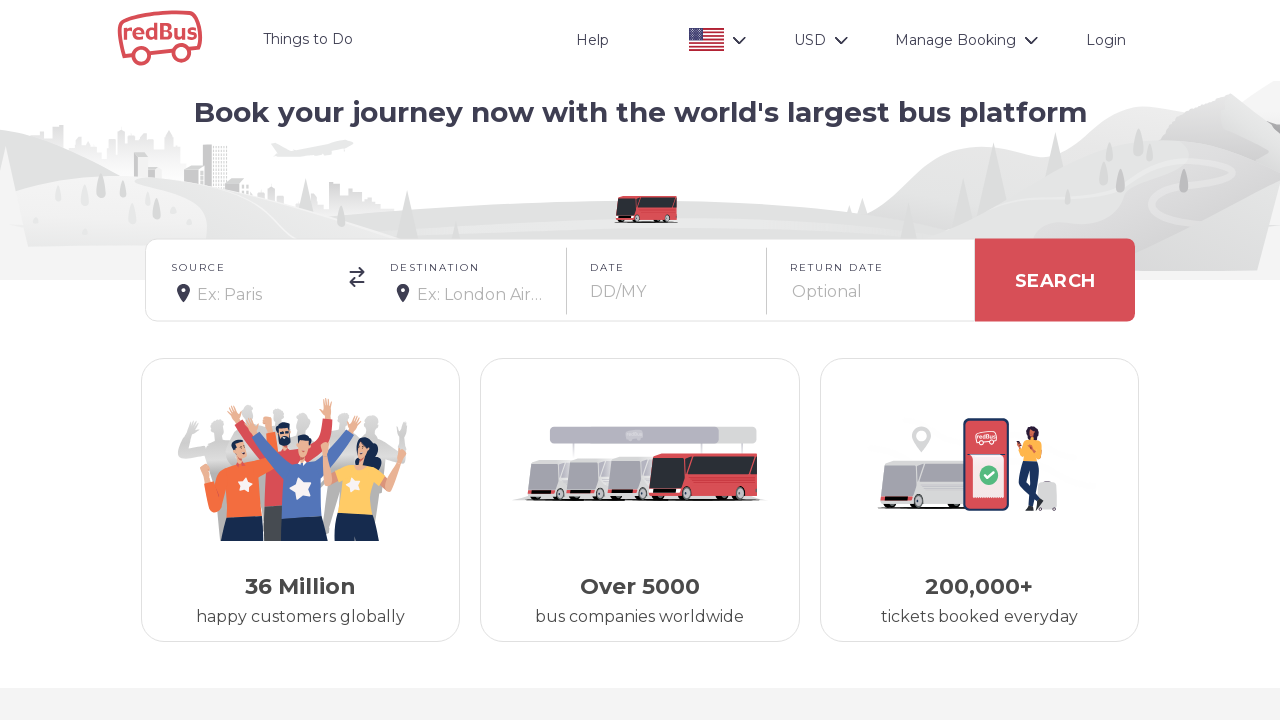

Retrieved page title: 'Book Bus Tickets Online with redBus!'
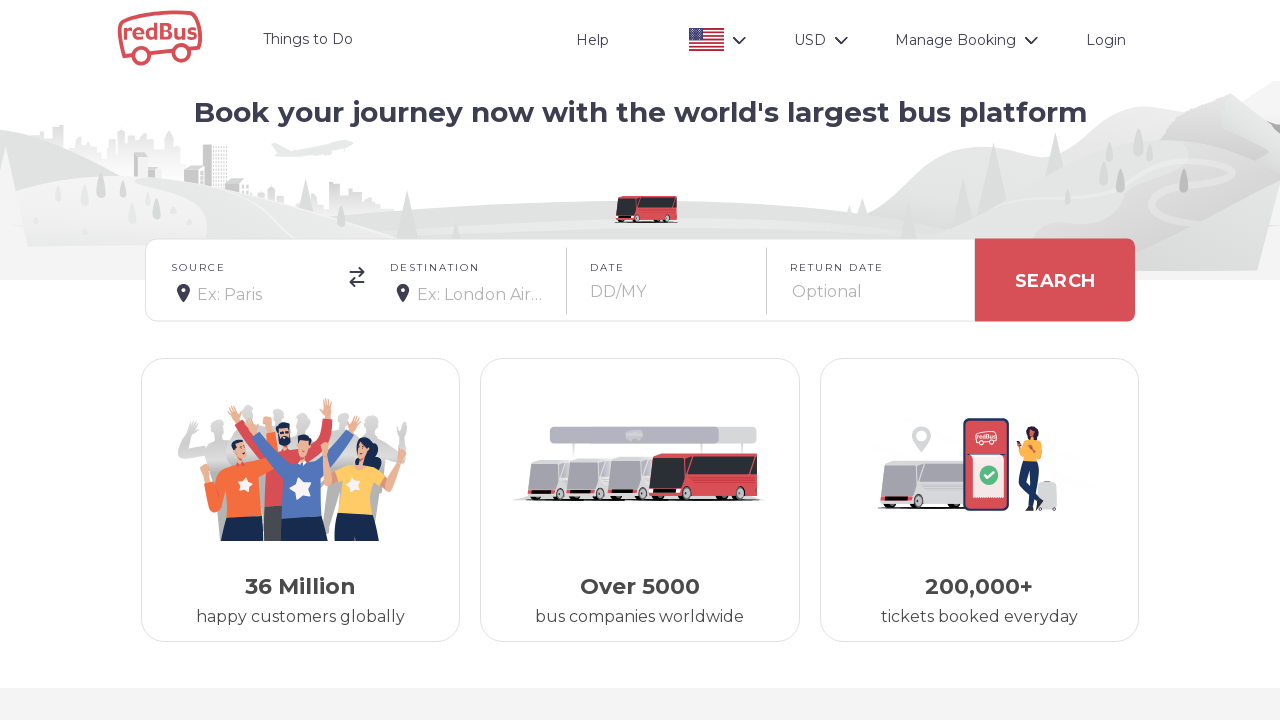

Printed page title to console
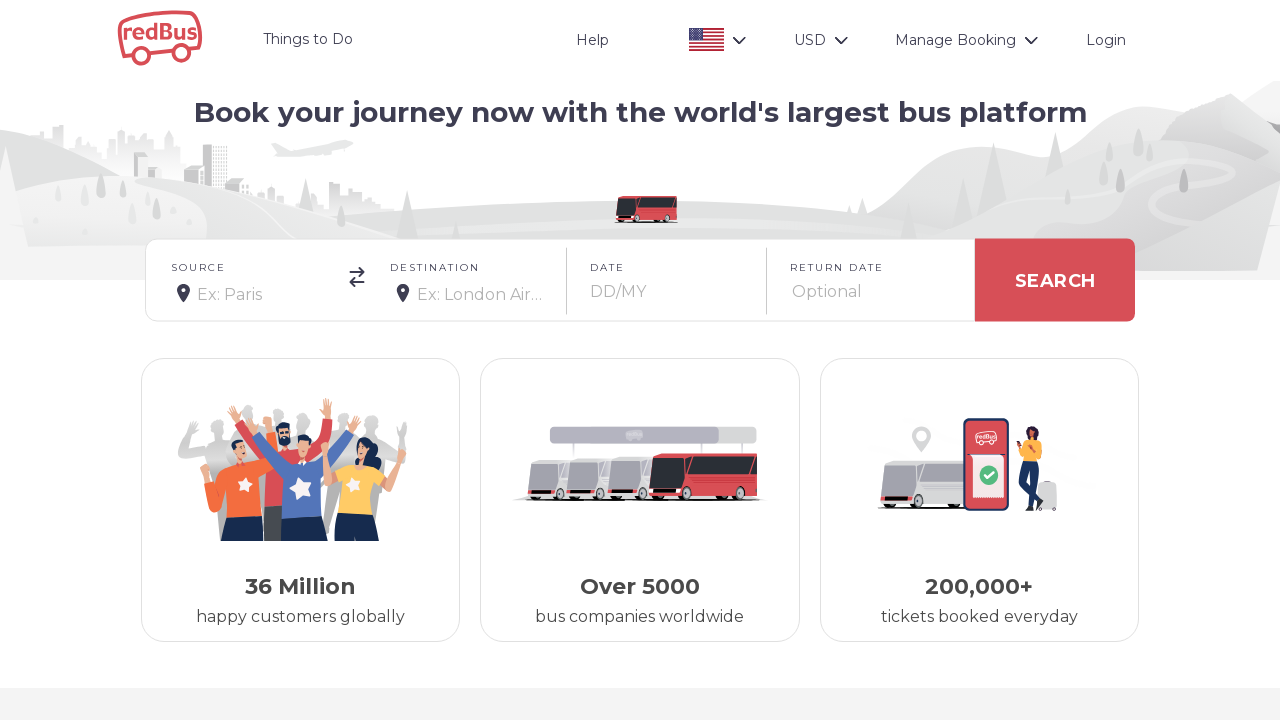

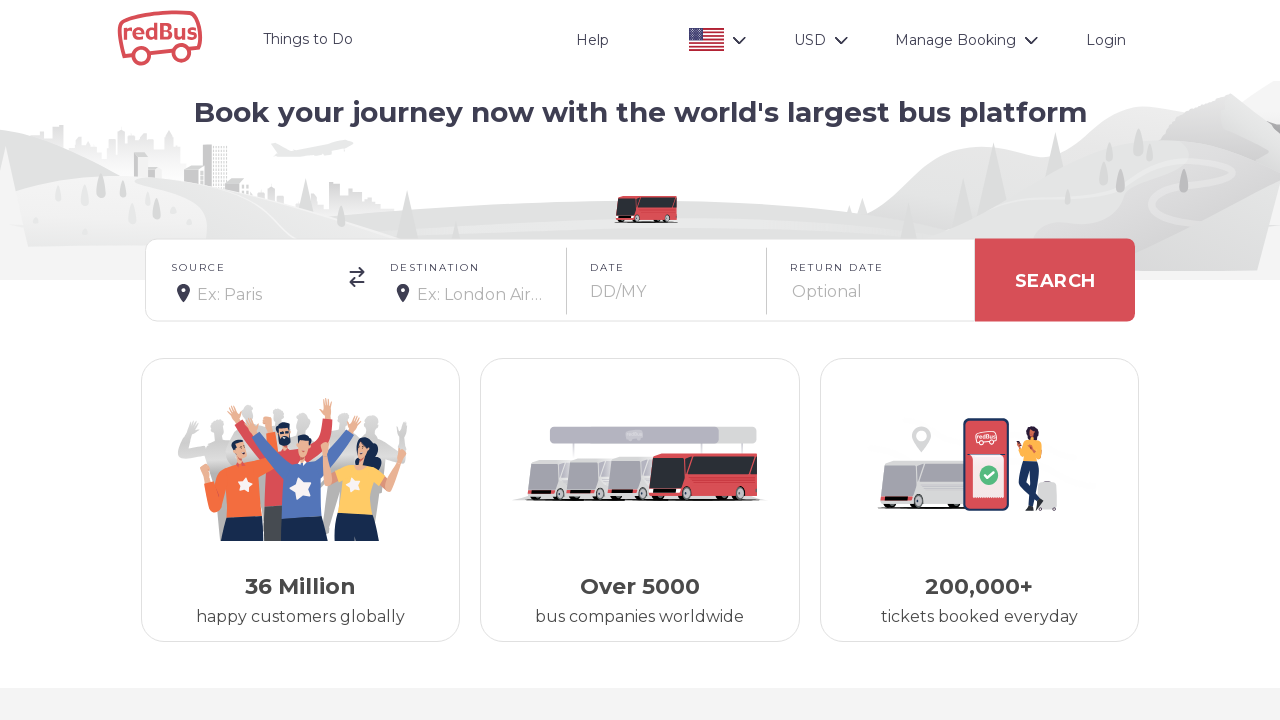